Tests handling a Bootstrap modal dialog by clicking a button to open the modal, filling in a text field inside the modal, and then closing the modal.

Starting URL: http://seleniumpractise.blogspot.com/2016/11/handle-bootstrap-model-dialog-in.html

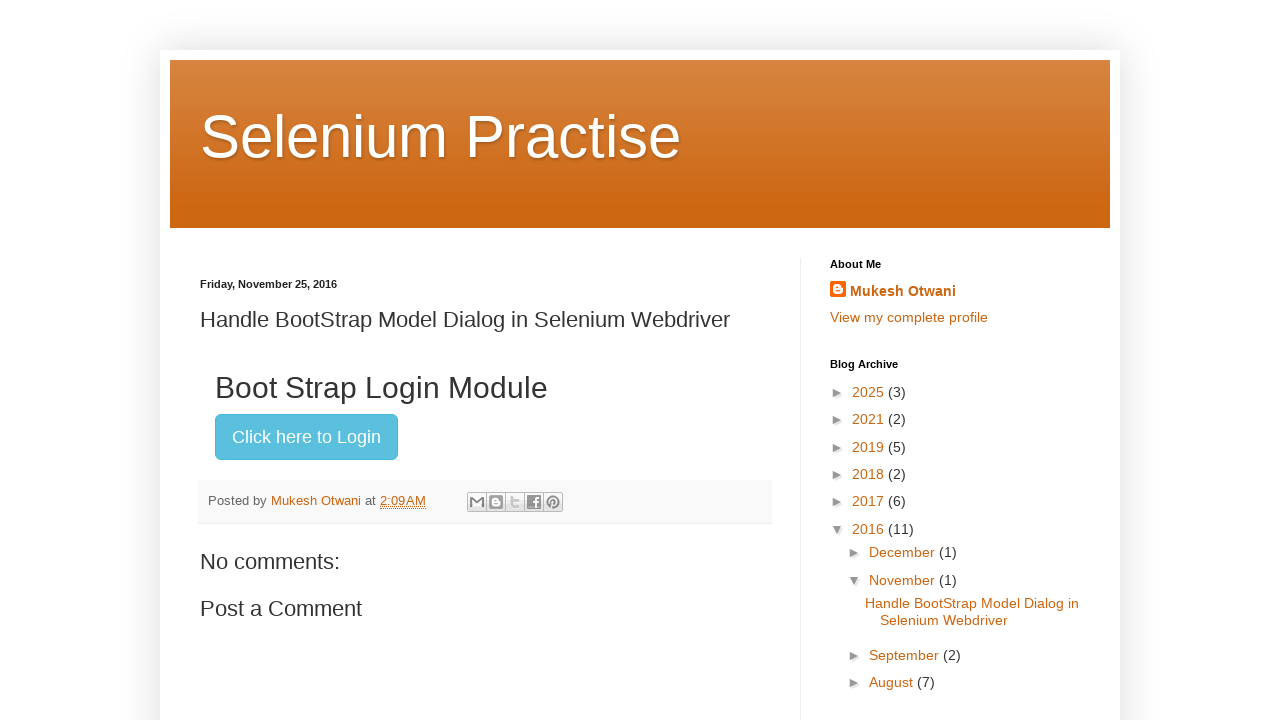

Clicked 'Click here to Login' button to open Bootstrap modal at (306, 437) on xpath=//button[text()='Click here to Login']
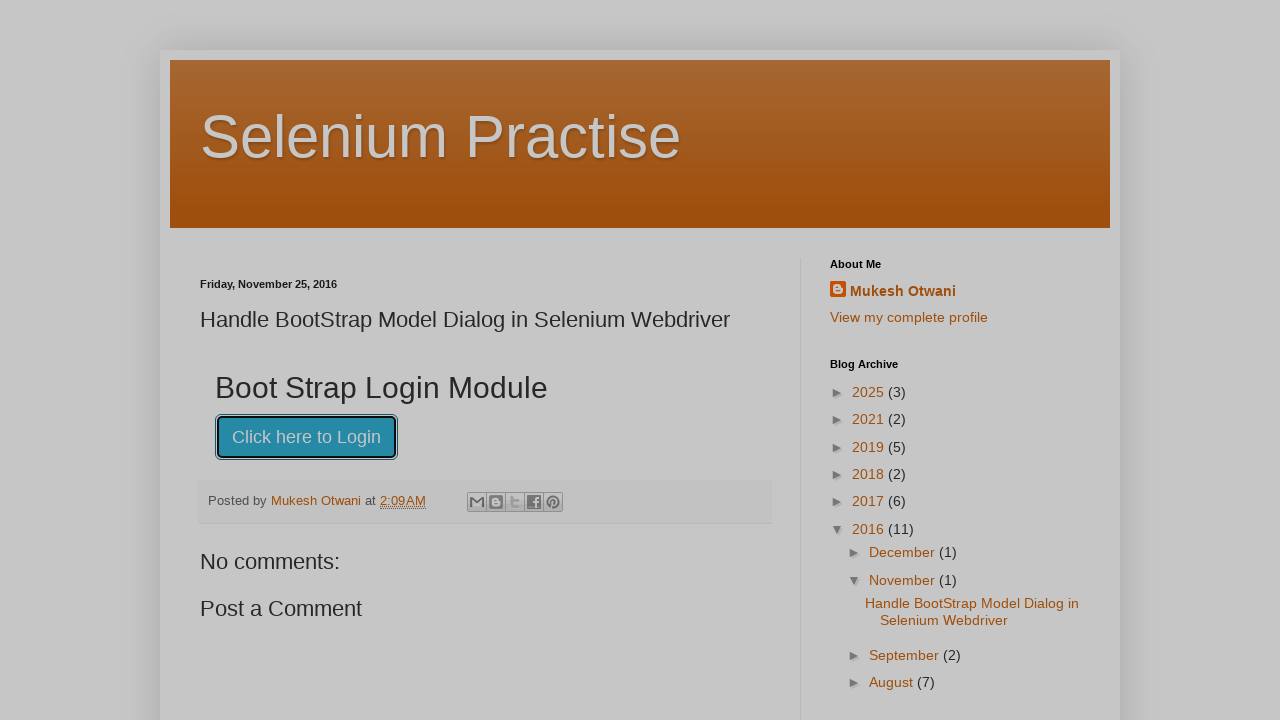

Modal dialog appeared
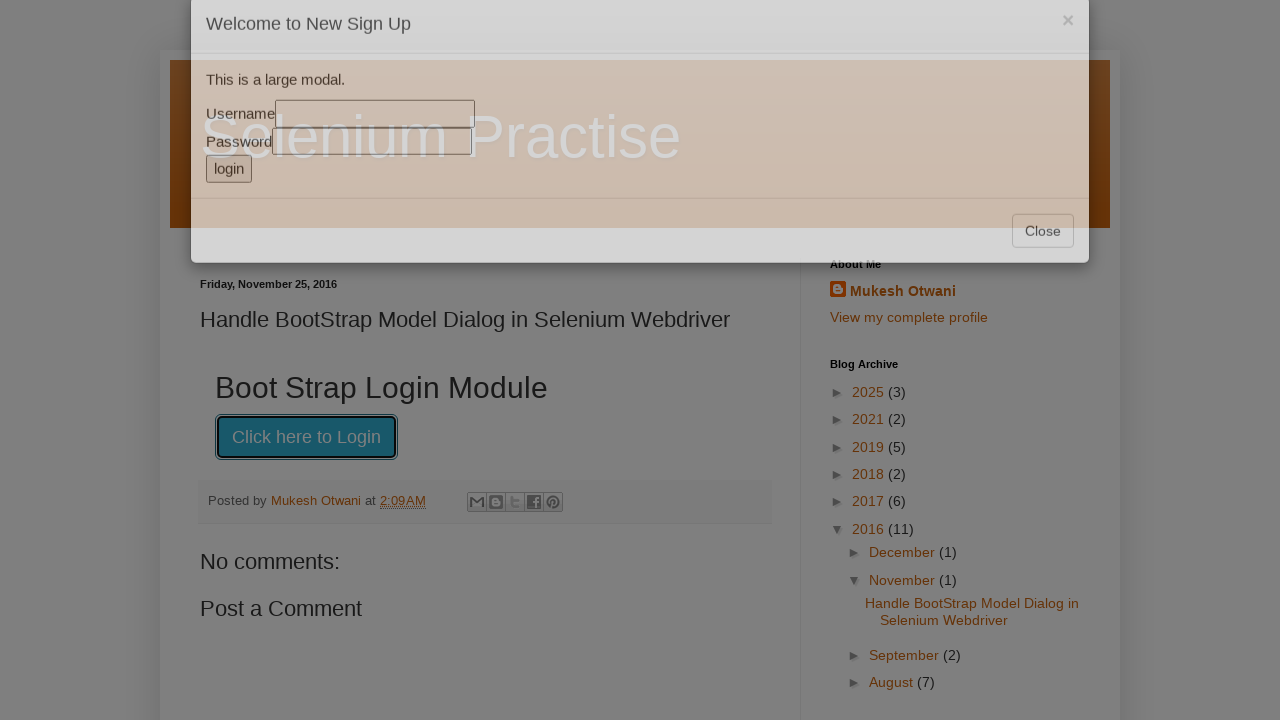

Filled text field in modal with 'bhanusree' on //*[@id='myModal']/div/div/div[2]/input[1]
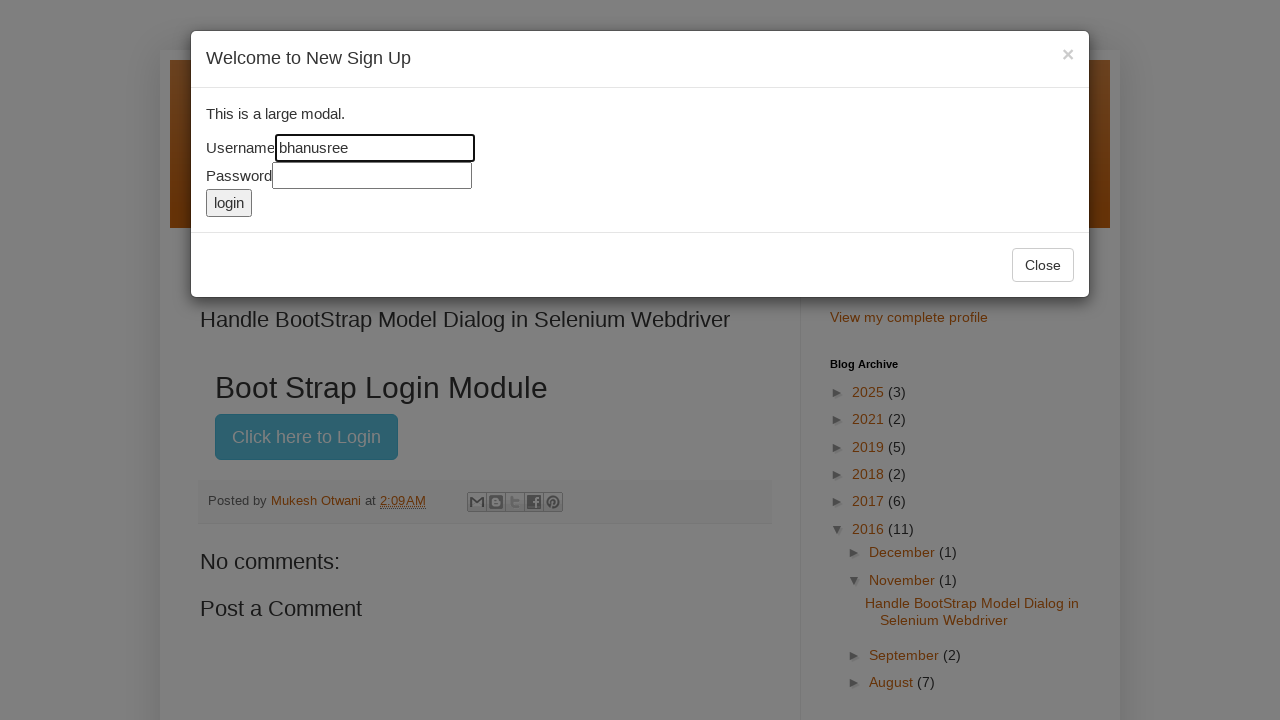

Clicked 'Close' button to dismiss modal at (1043, 265) on xpath=//button[text()='Close']
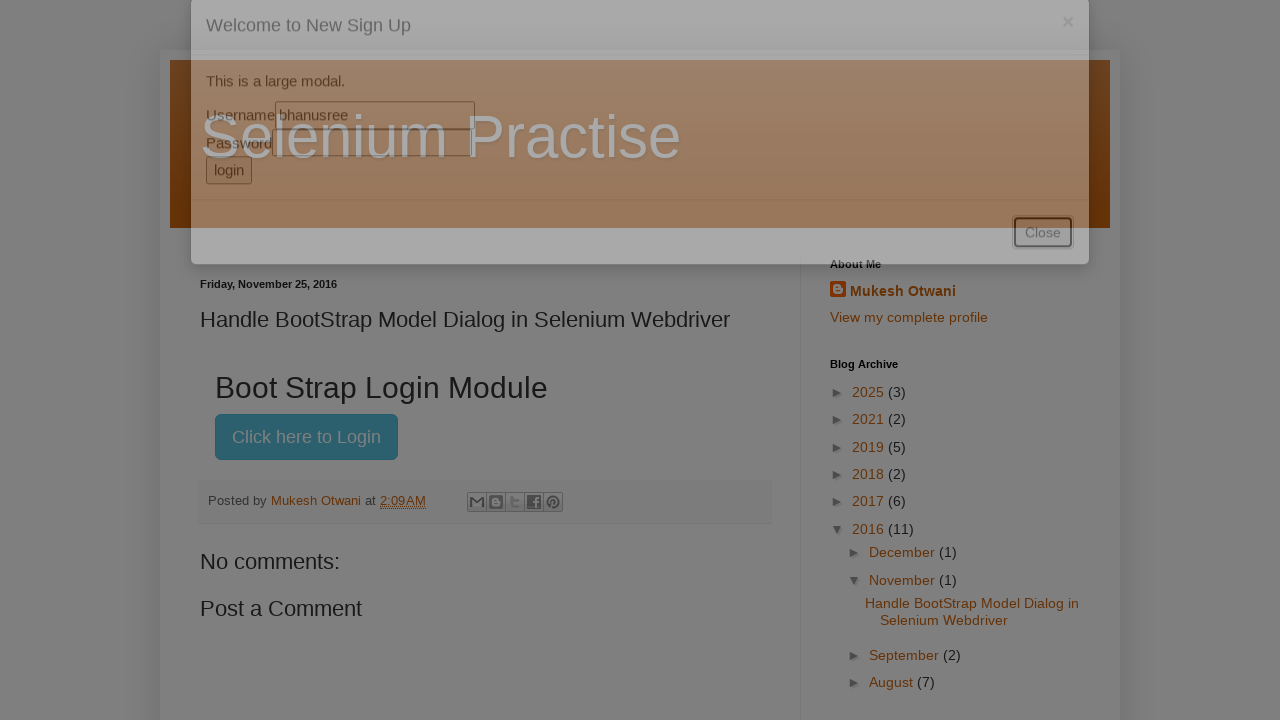

Modal closed after timeout
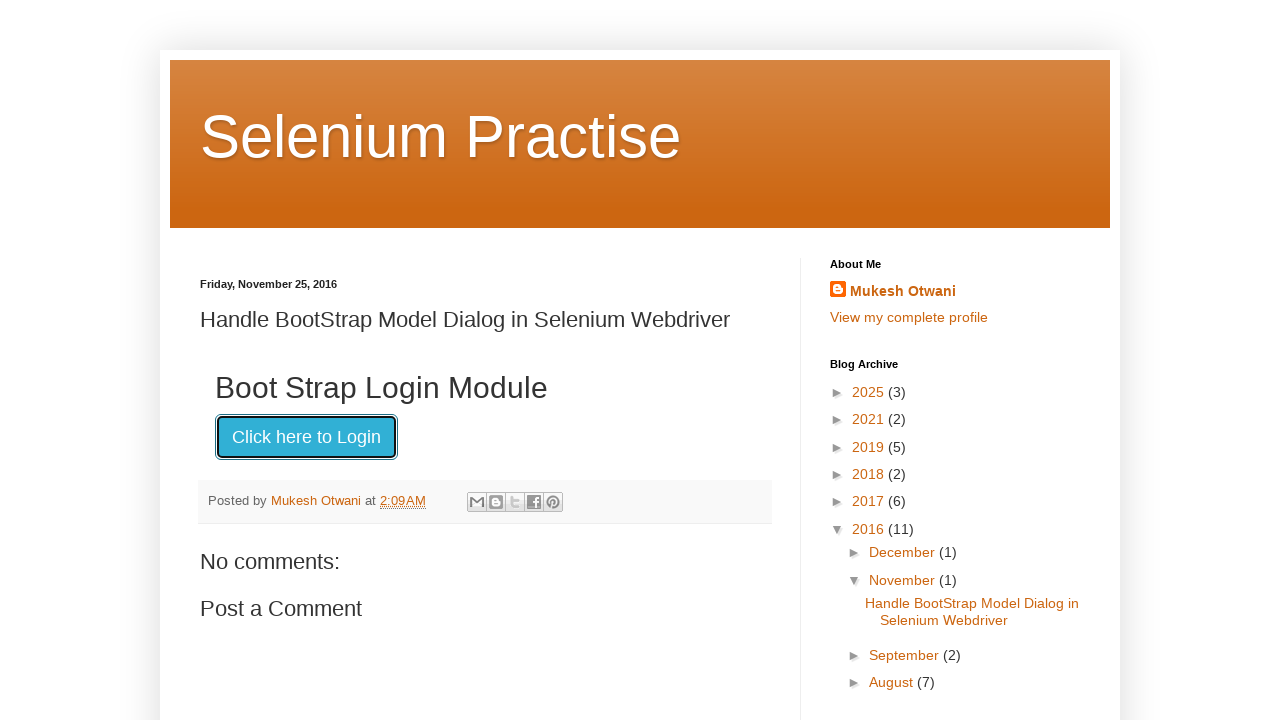

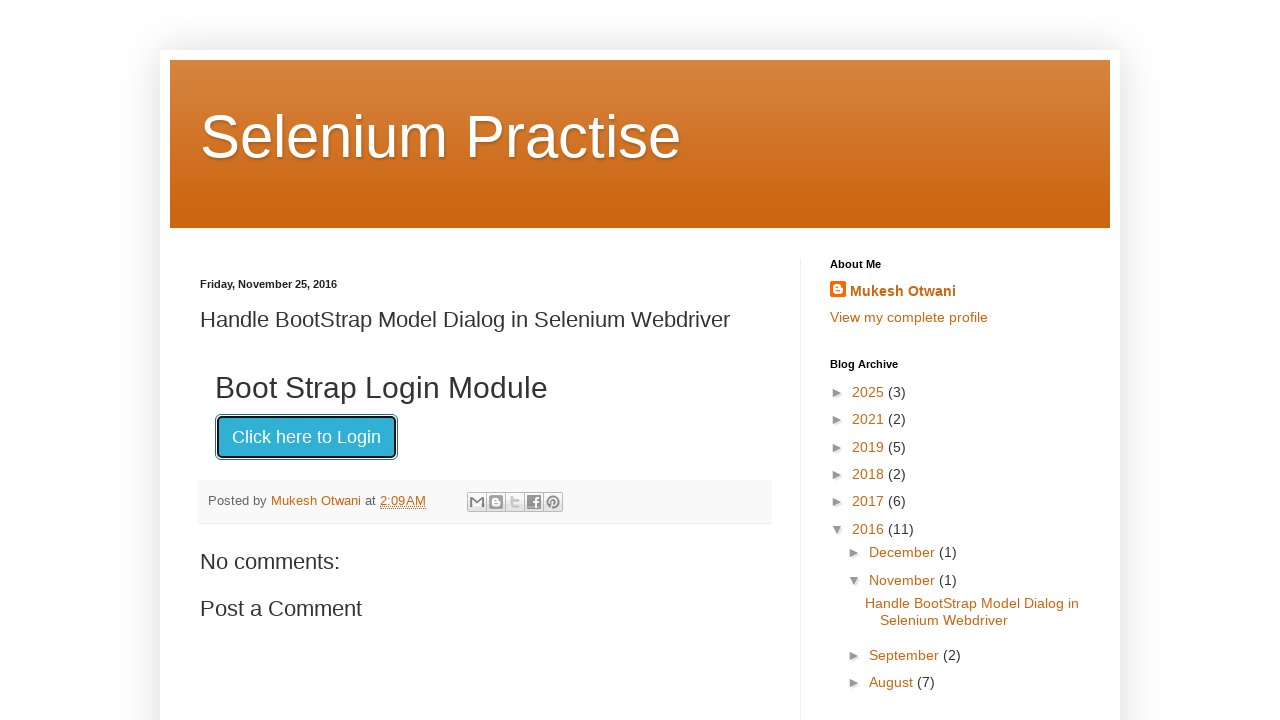